Tests React Semantic UI editable dropdown by typing in the search field and selecting a matching option

Starting URL: https://react.semantic-ui.com/maximize/dropdown-example-search-selection/

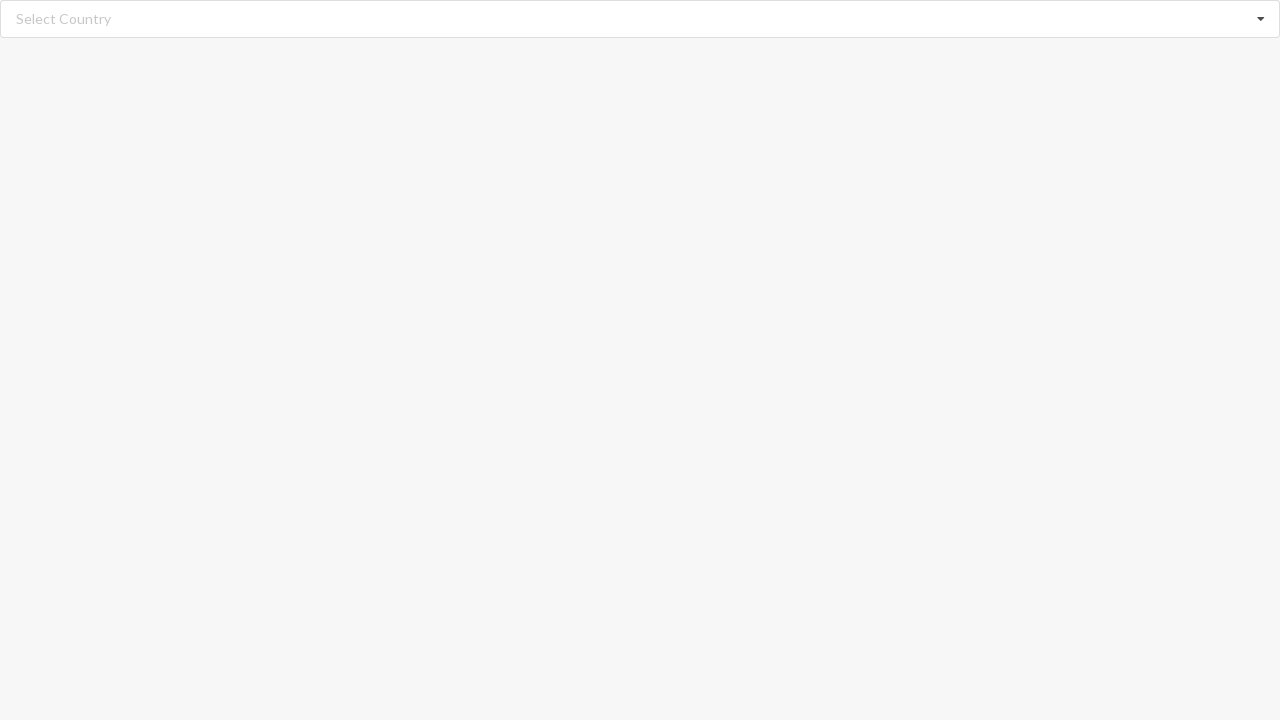

Typed 'Aruba' into the dropdown search field on input.search
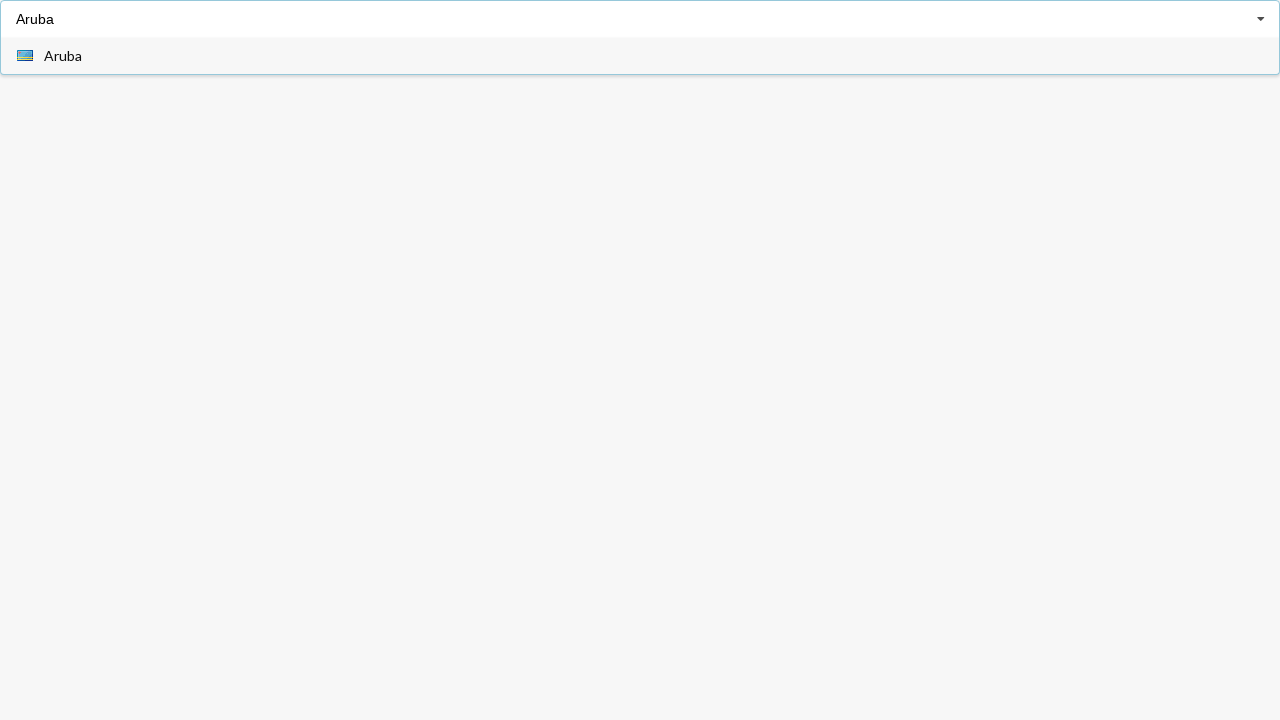

Dropdown options became visible
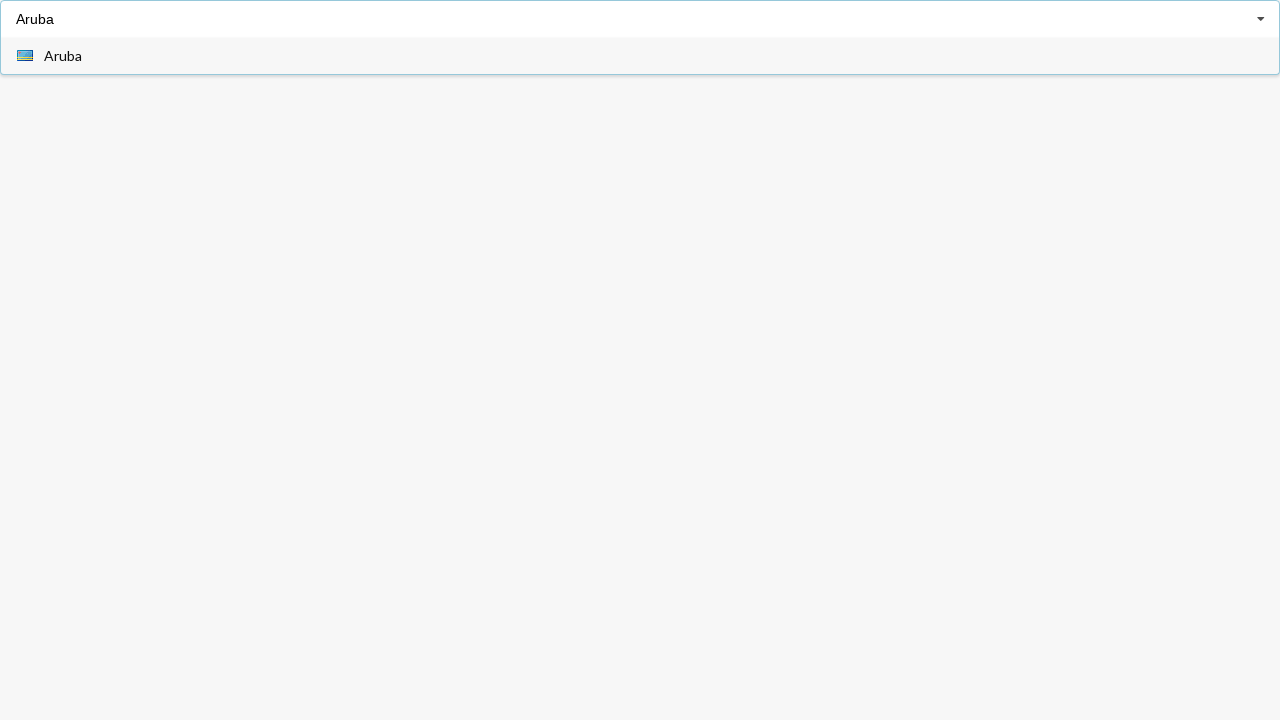

Selected 'Aruba' from the dropdown options at (640, 56) on div[role='option'] >> nth=0
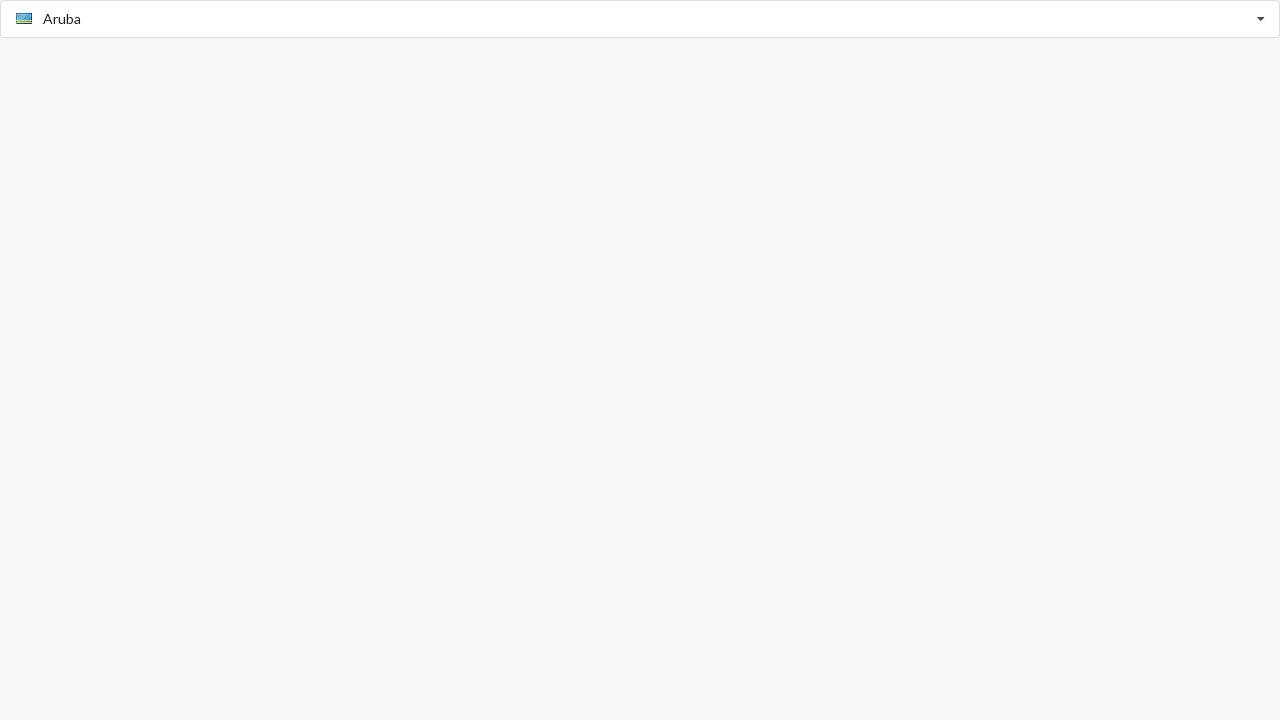

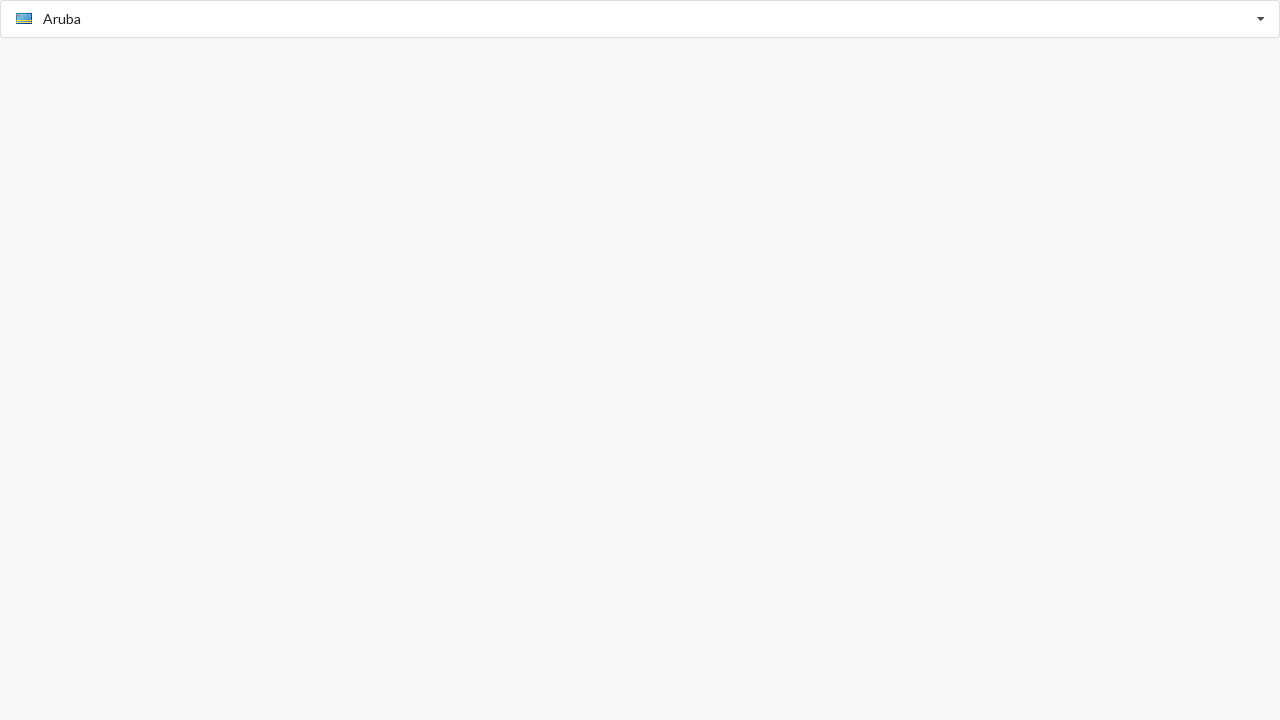